Clicks the A/B Testing link under Chapter 9 and verifies the URL and page heading.

Starting URL: https://bonigarcia.dev/selenium-webdriver-java/

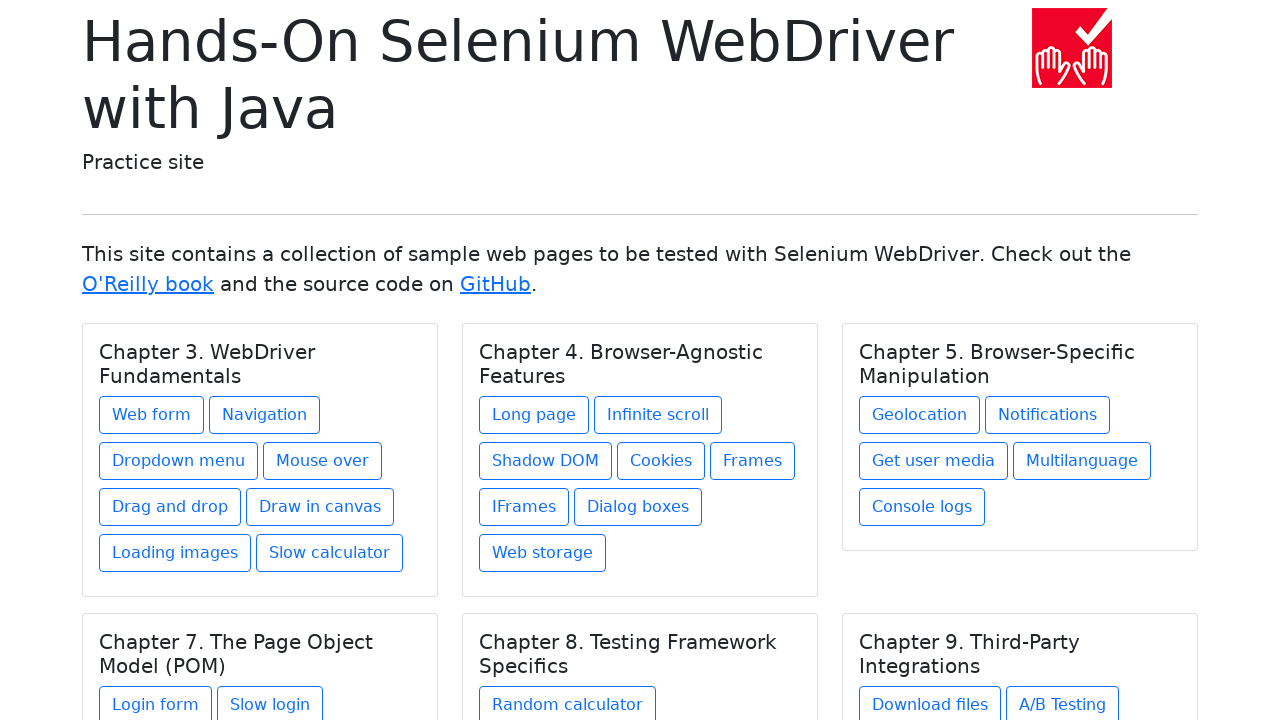

Clicked A/B Testing link under Chapter 9 at (1062, 701) on xpath=//h5[text() = 'Chapter 9. Third-Party Integrations']/../a[contains(@href, 
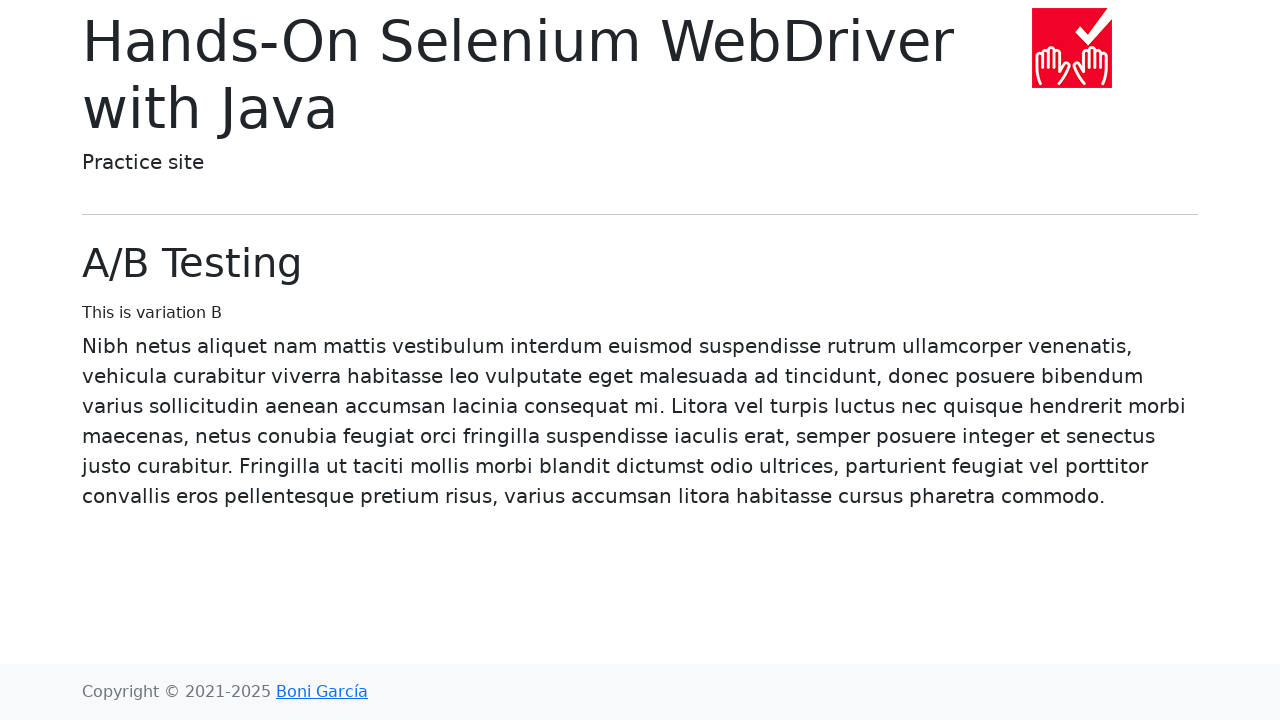

Page heading element loaded
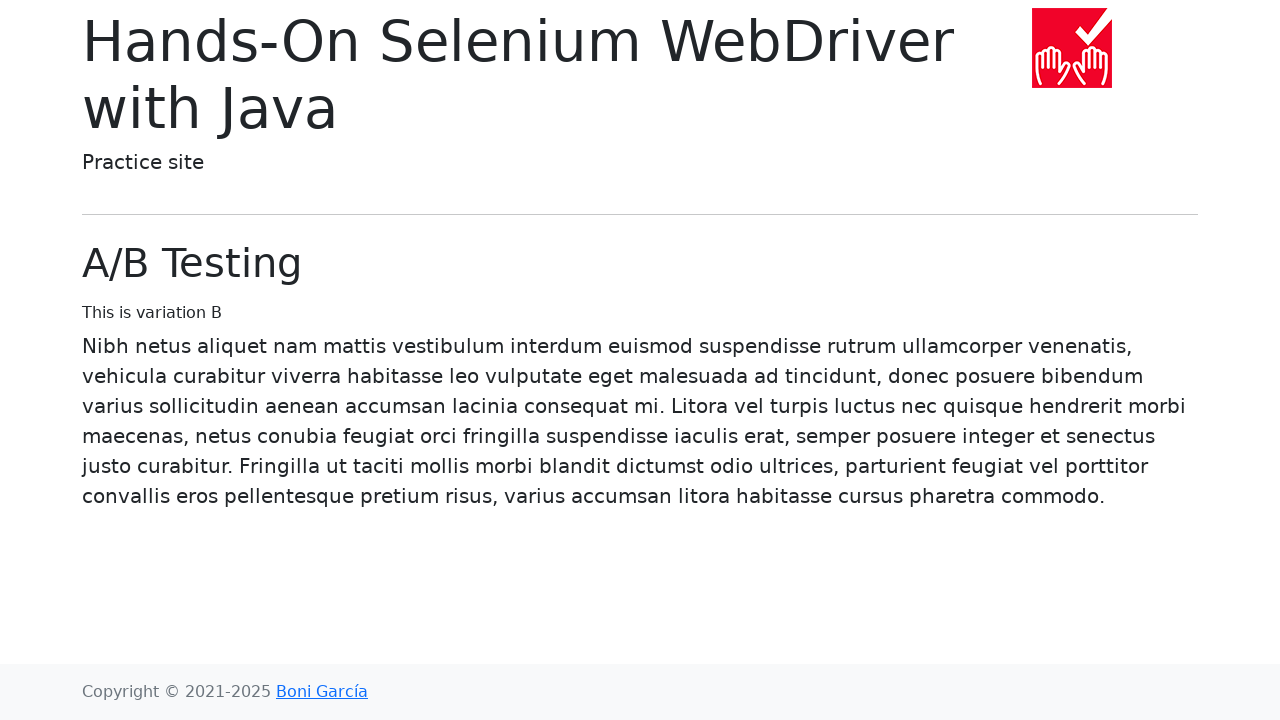

Verified URL is https://bonigarcia.dev/selenium-webdriver-java/ab-testing.html
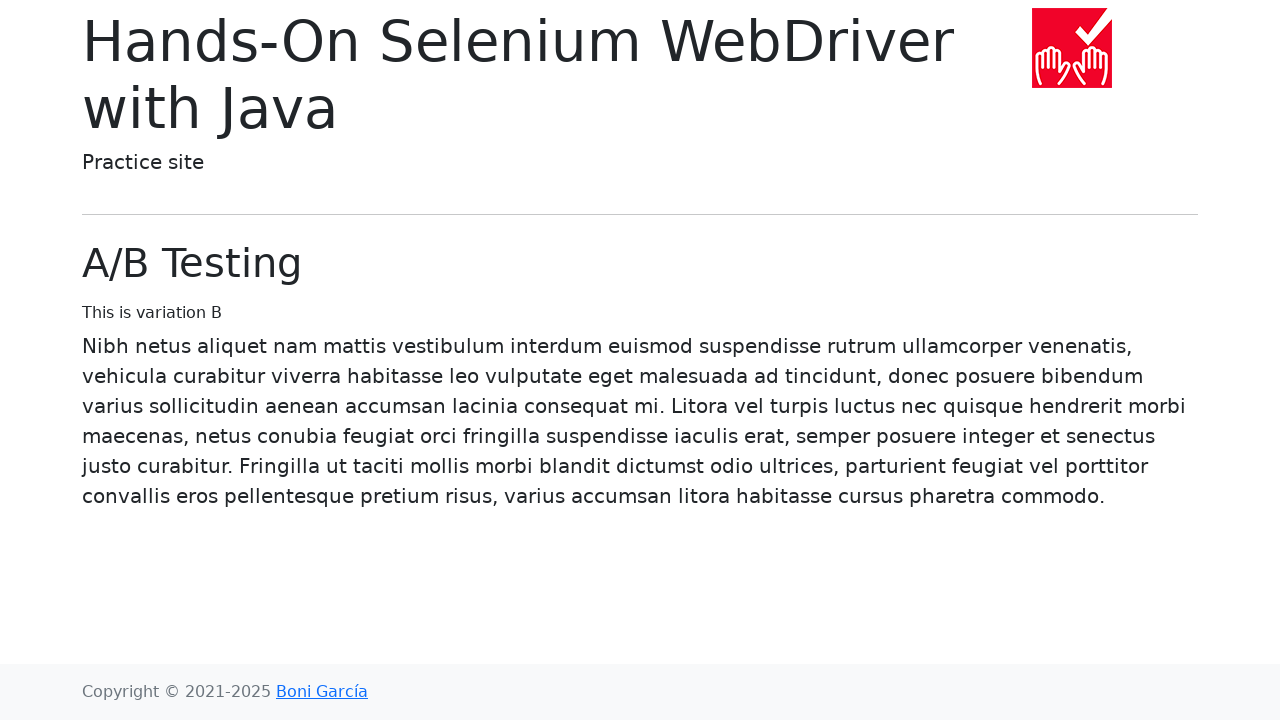

Verified page heading is 'A/B Testing'
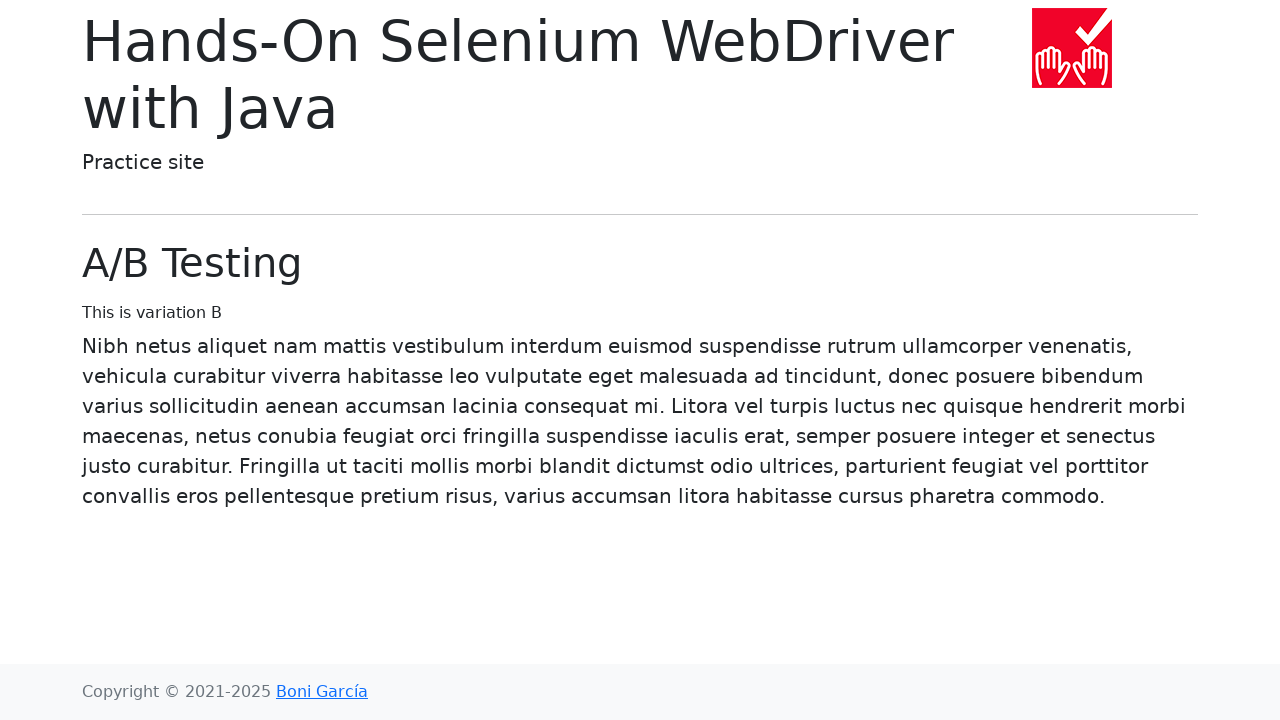

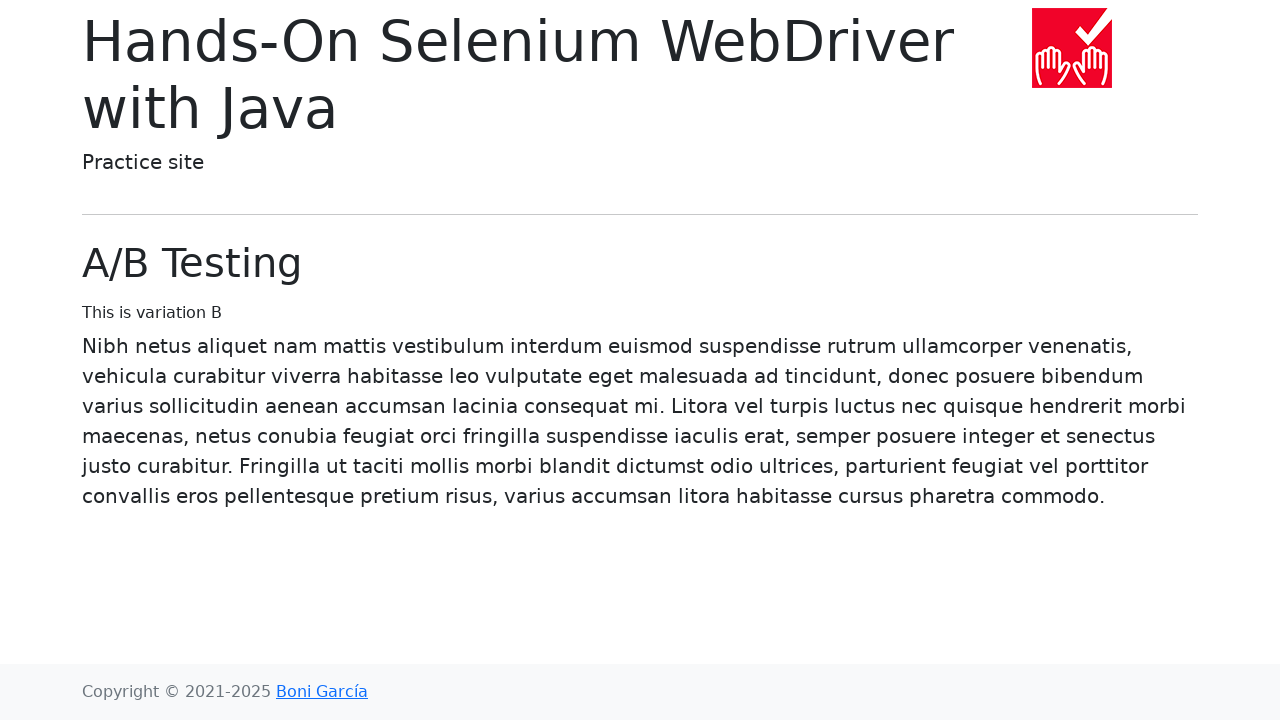